Tests dynamic dropdown functionality for flight booking by selecting origin and destination cities from cascading dropdowns

Starting URL: https://rahulshettyacademy.com/dropdownsPractise/

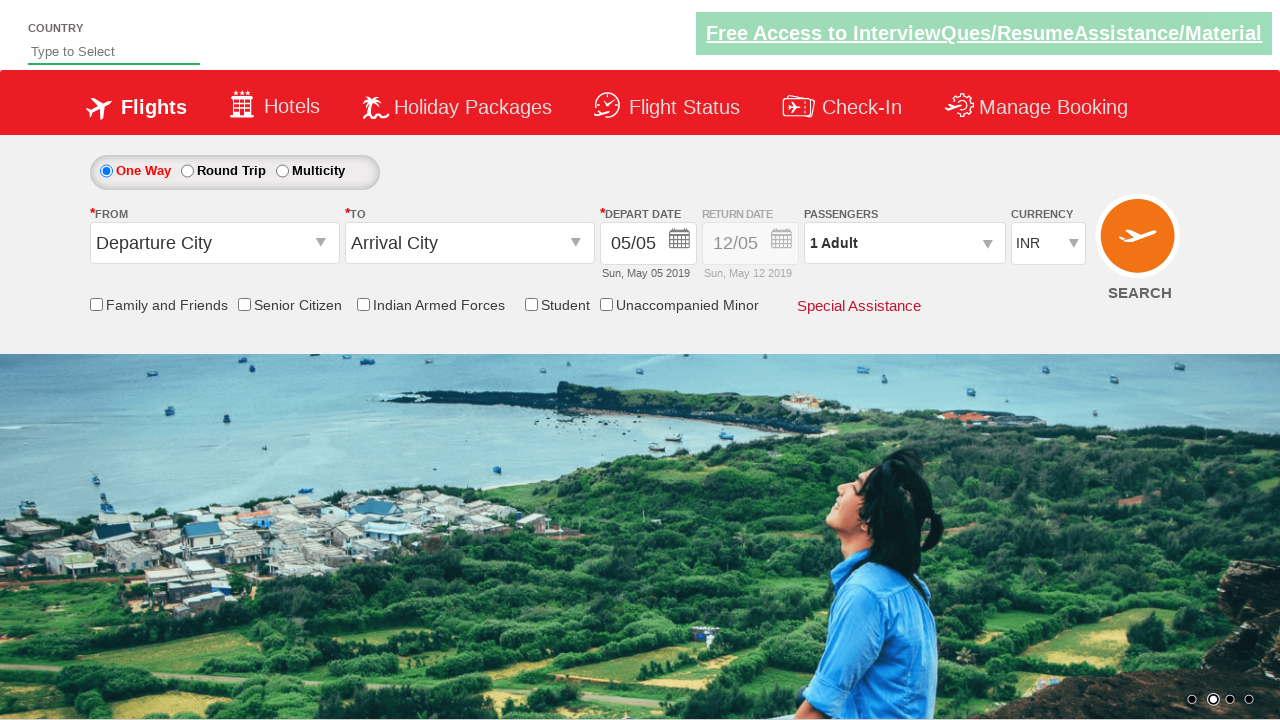

Clicked on origin station dropdown to open it at (214, 243) on #ctl00_mainContent_ddl_originStation1_CTXT
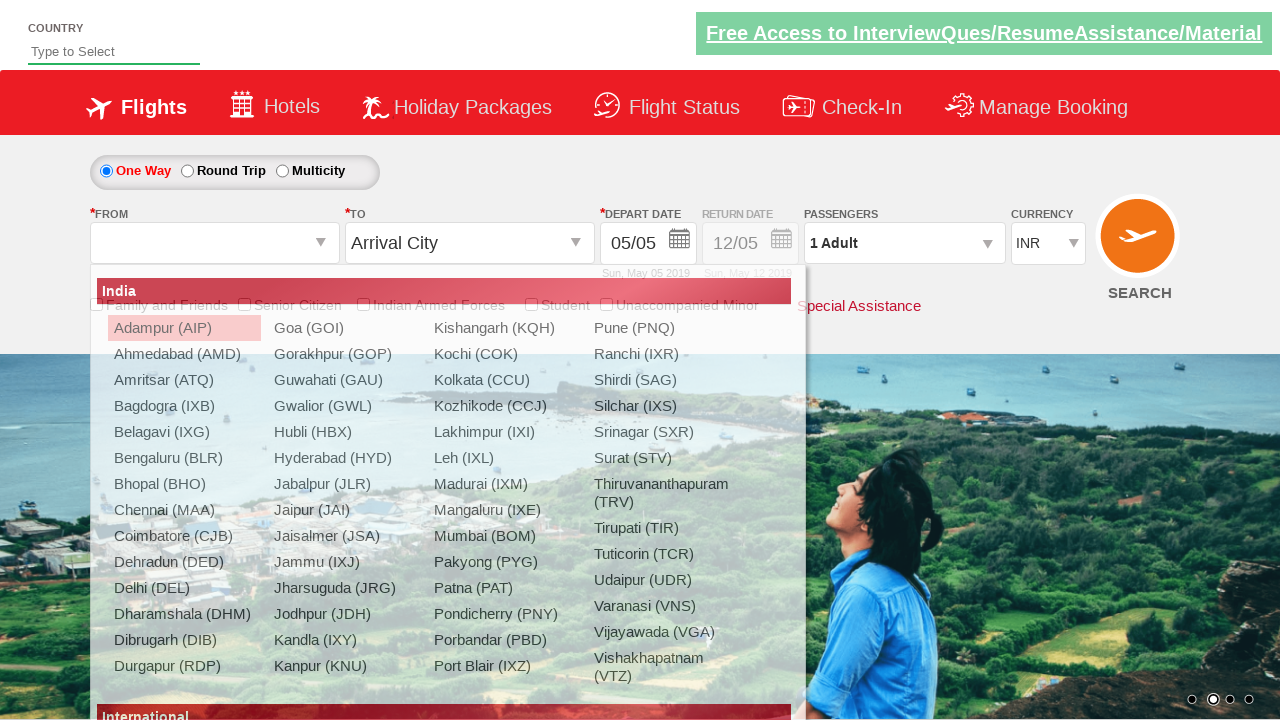

Origin dropdown options loaded, waiting for Belgaum (IXG) option
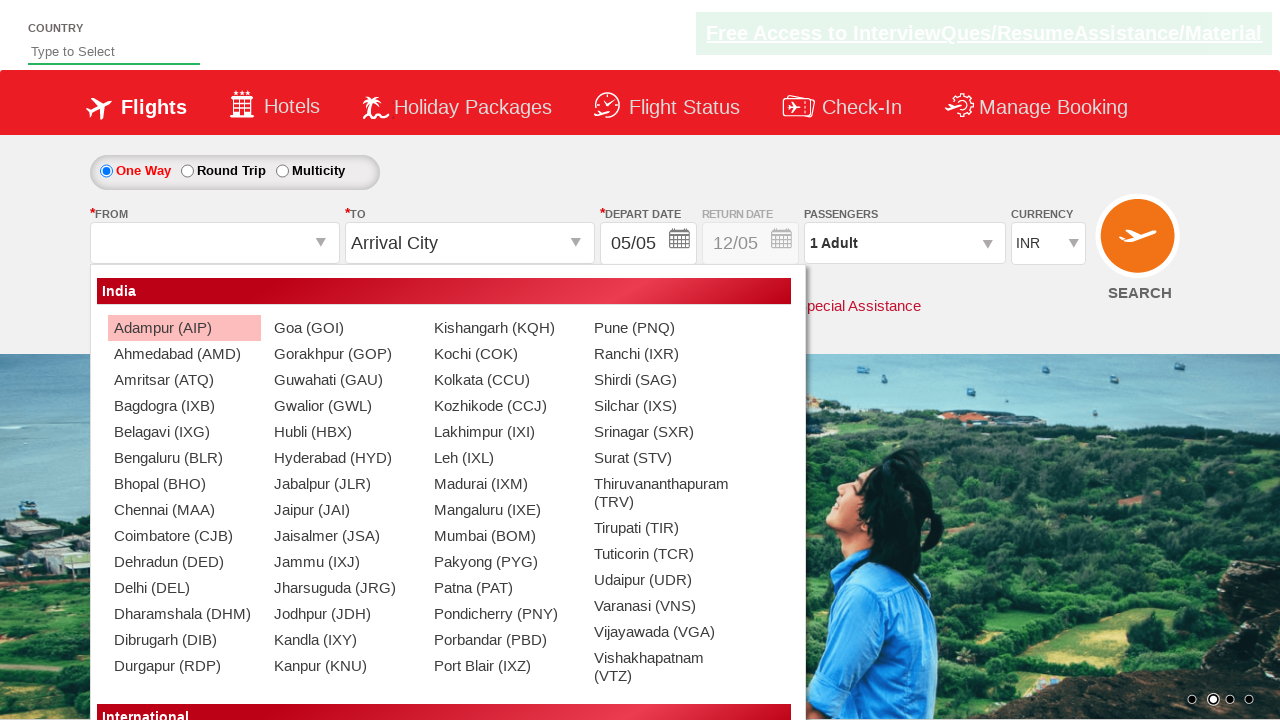

Selected Belgaum (IXG) as origin city at (184, 432) on div#glsctl00_mainContent_ddl_originStation1_CTNR a[value='IXG']
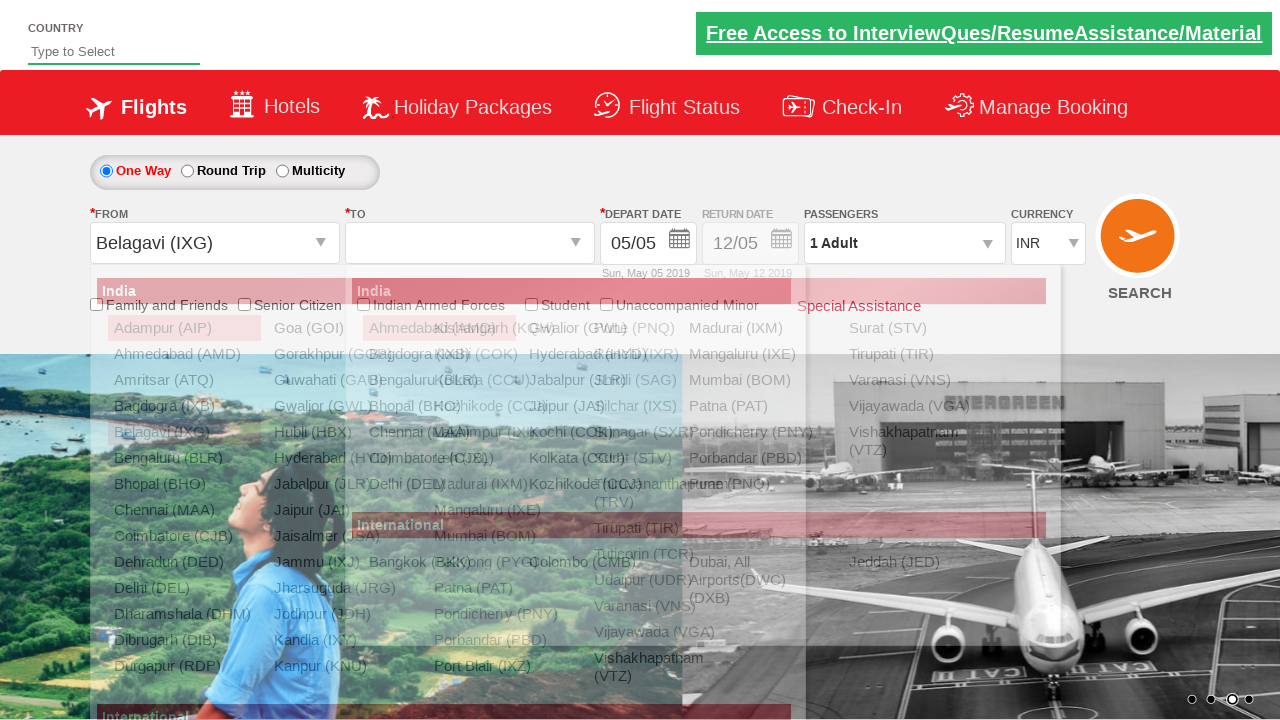

Destination dropdown options loaded, waiting for Hyderabad (HYD) option
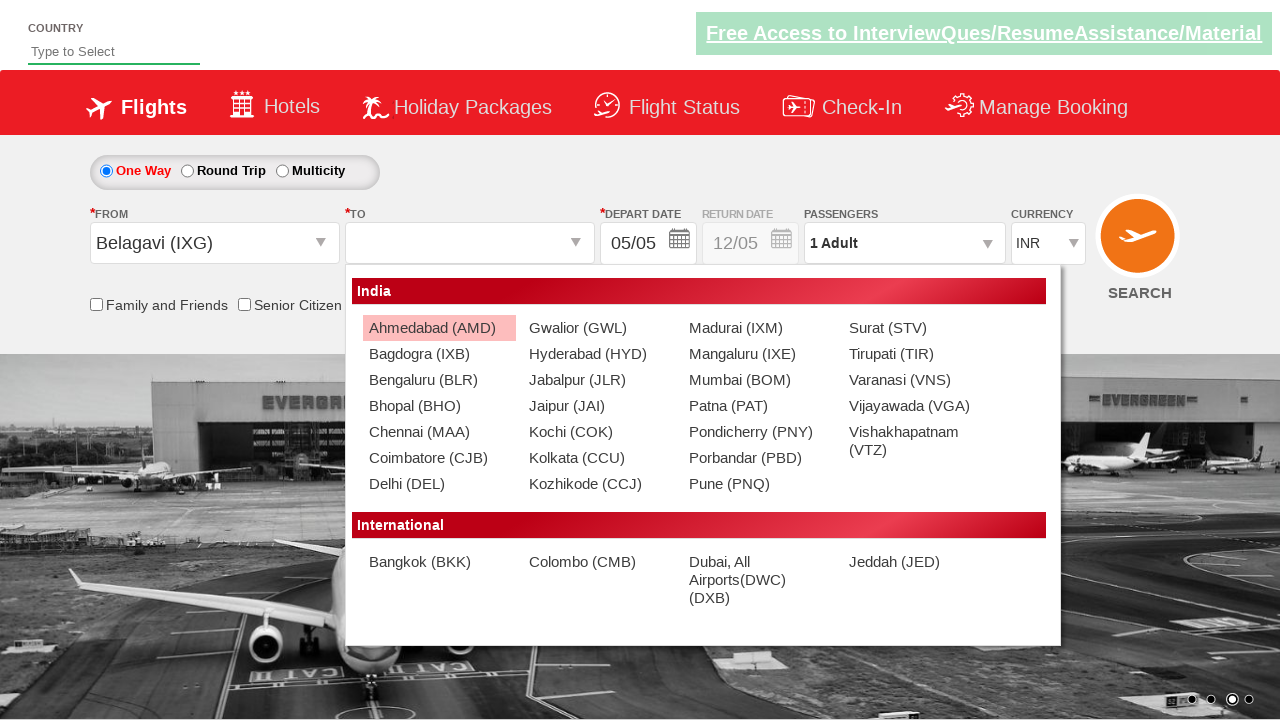

Selected Hyderabad (HYD) as destination city at (599, 354) on div#glsctl00_mainContent_ddl_destinationStation1_CTNR a[value='HYD']
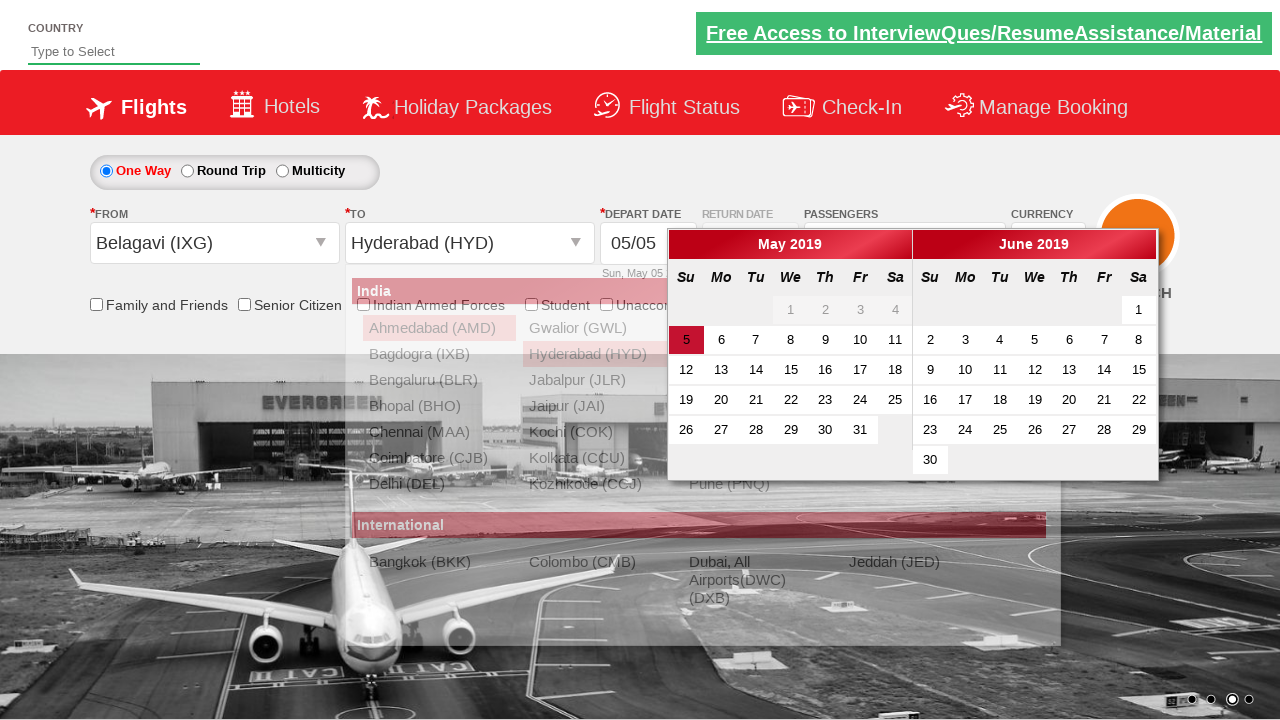

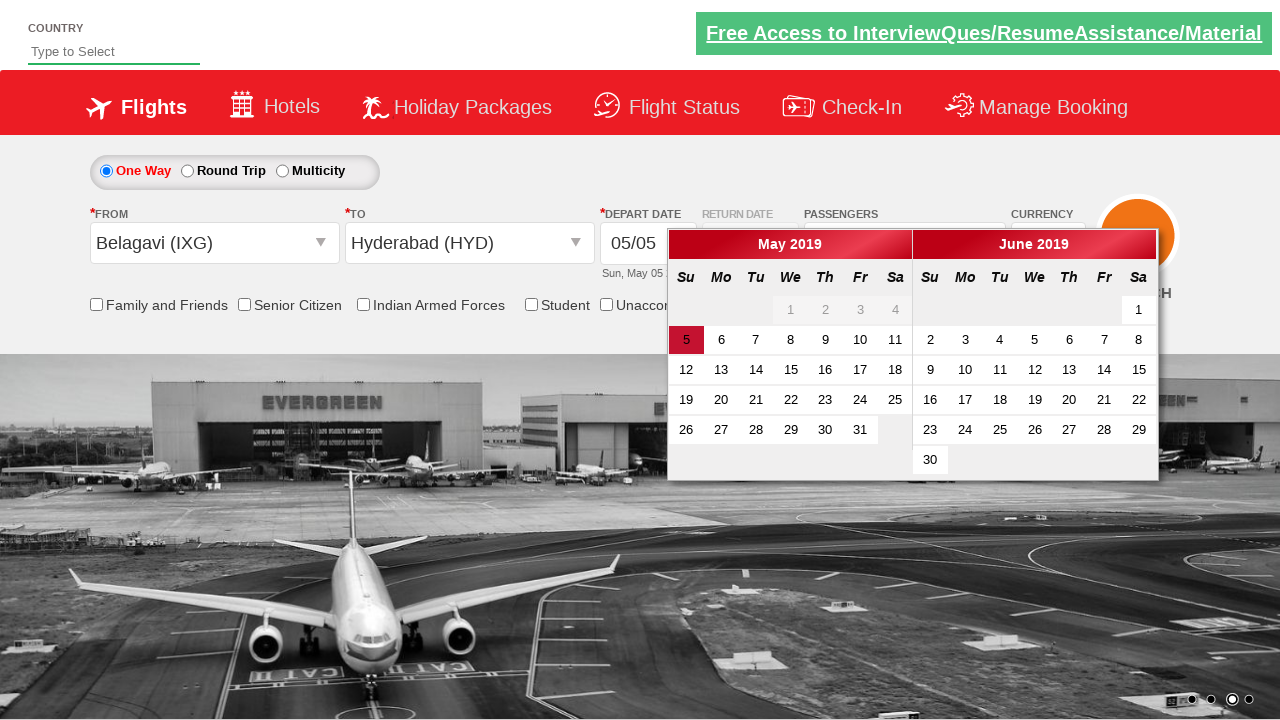